Tests the shopping cart functionality on DemoBlaze by adding laptops to cart, deleting one item, and completing the checkout process with order placement form submission.

Starting URL: https://www.demoblaze.com

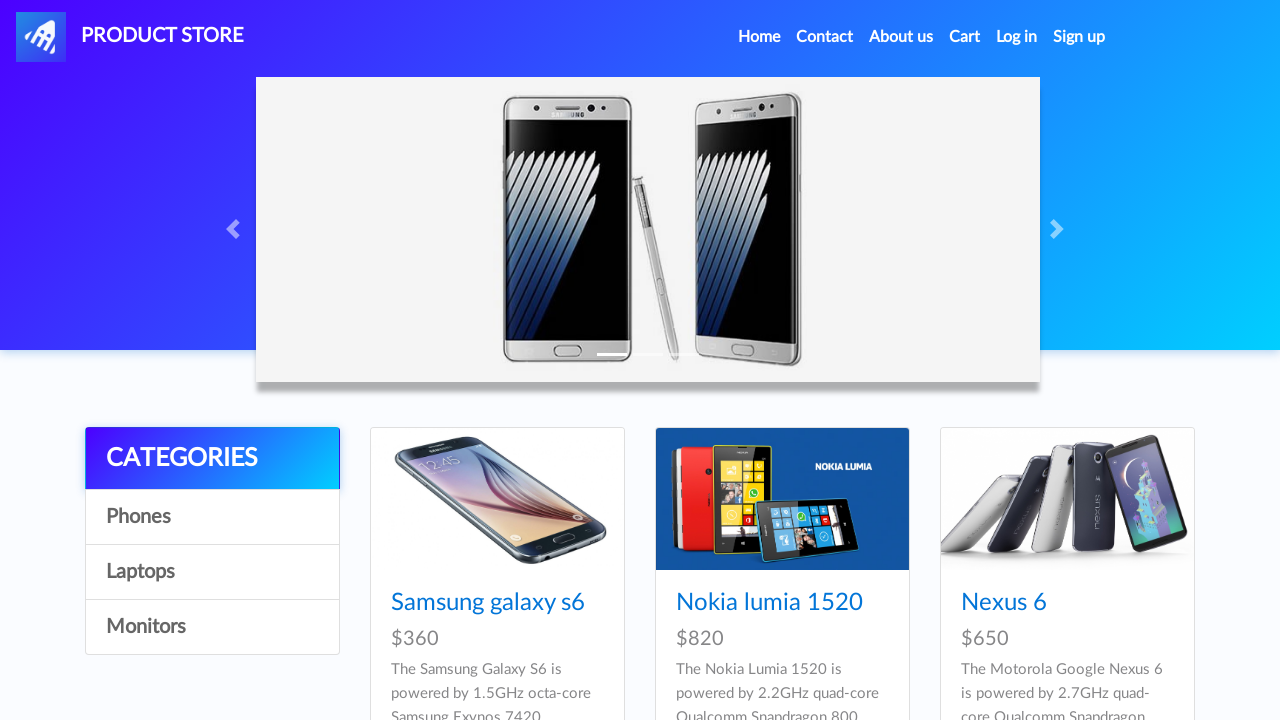

Clicked on Laptops category at (212, 572) on xpath=//div[@class='list-group']/a[text()='Laptops']
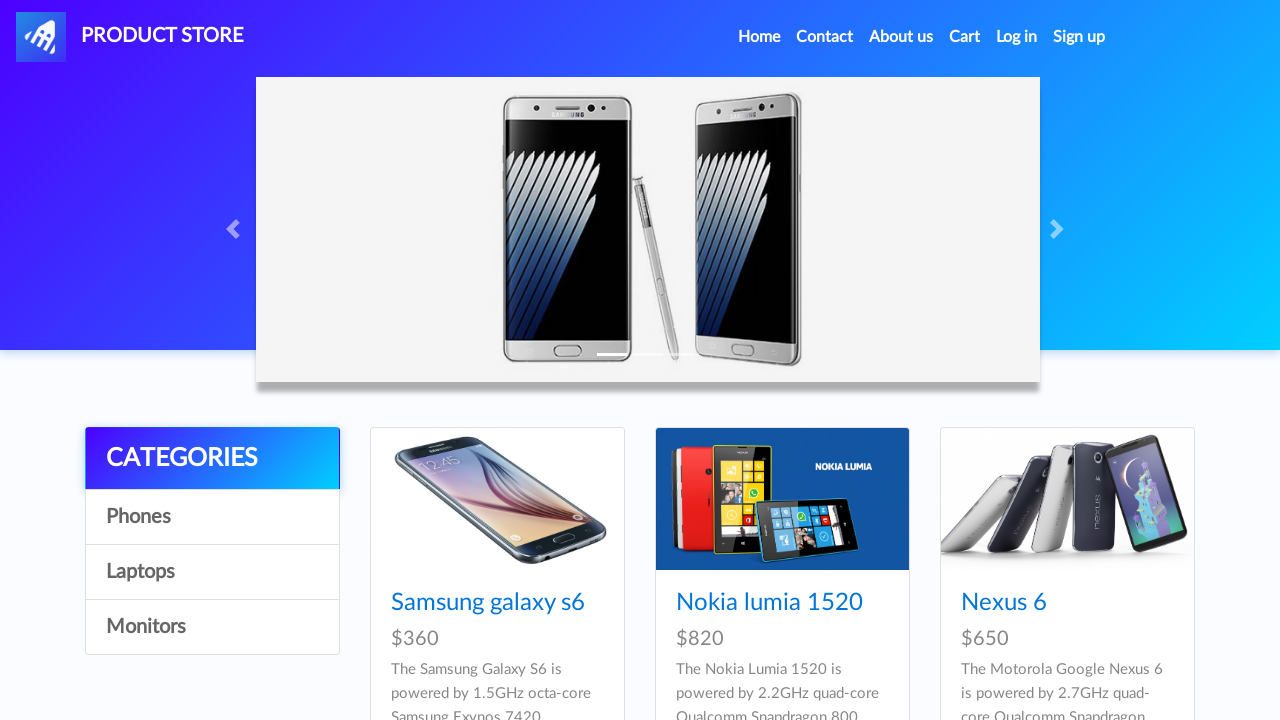

Sony vaio i5 product appeared in catalog
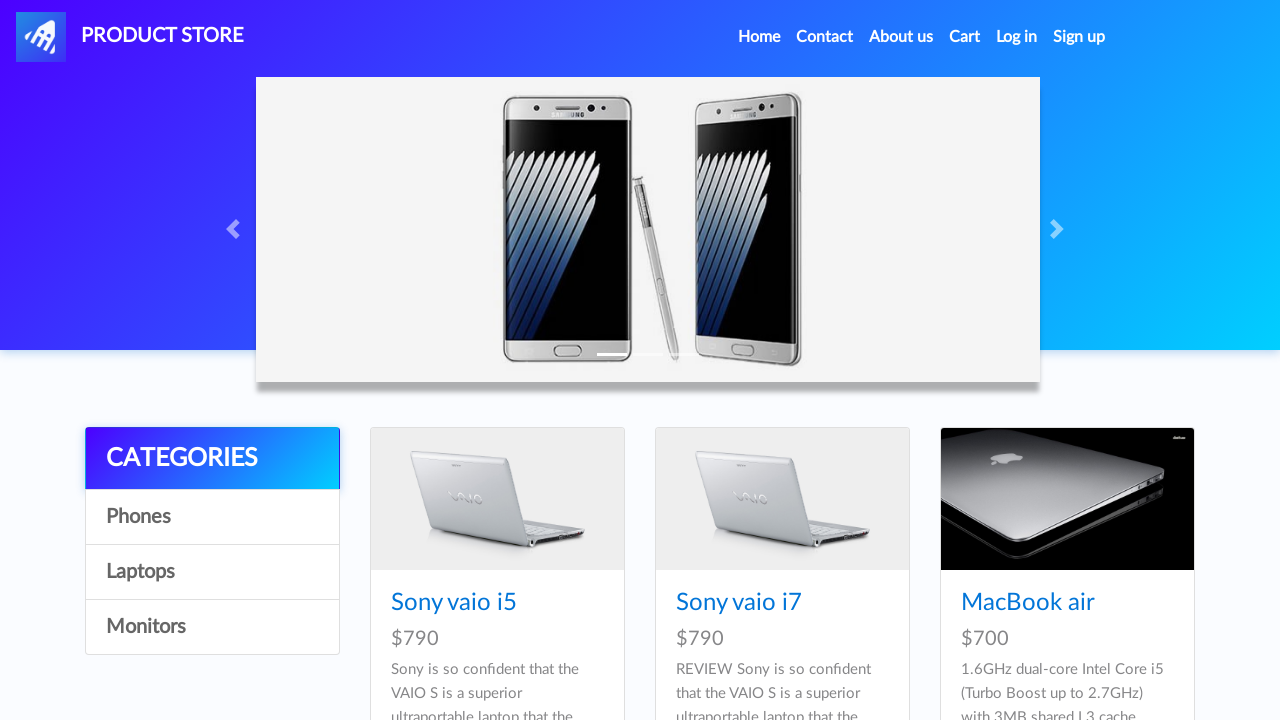

Clicked on Sony vaio i5 product at (454, 603) on xpath=//h4[@class='card-title']/a[text()='Sony vaio i5']
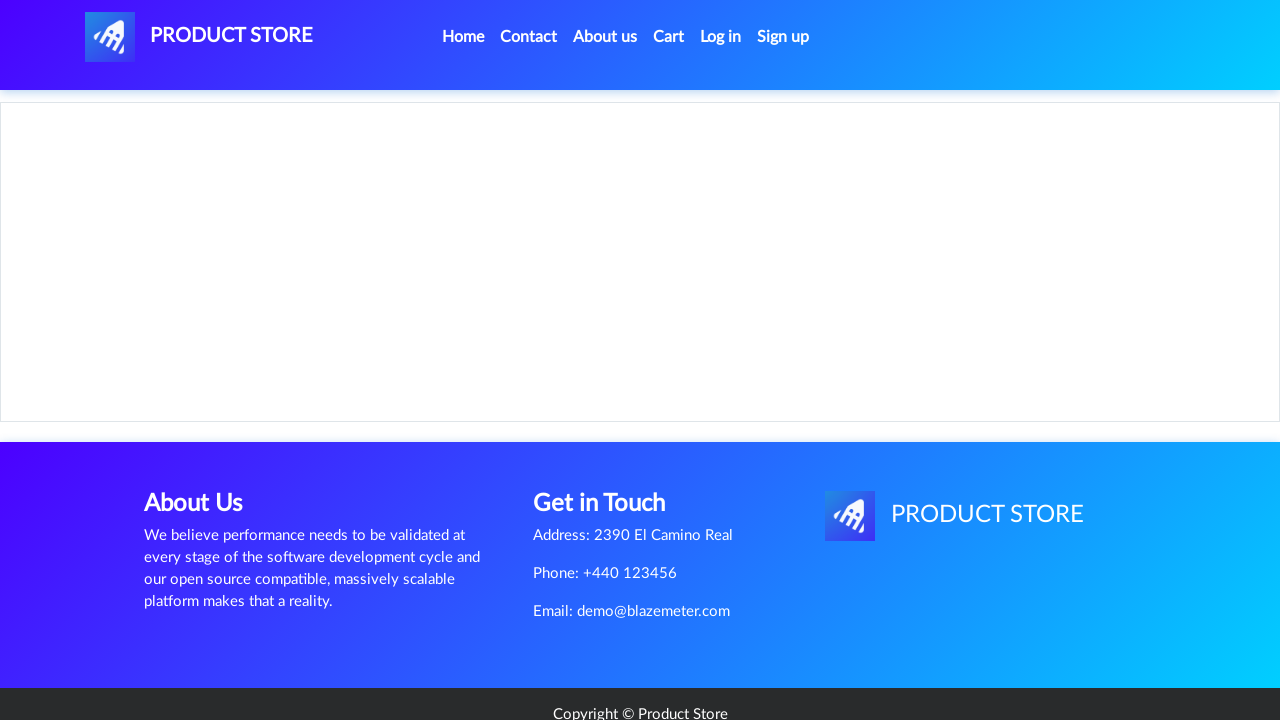

Sony vaio i5 product page loaded
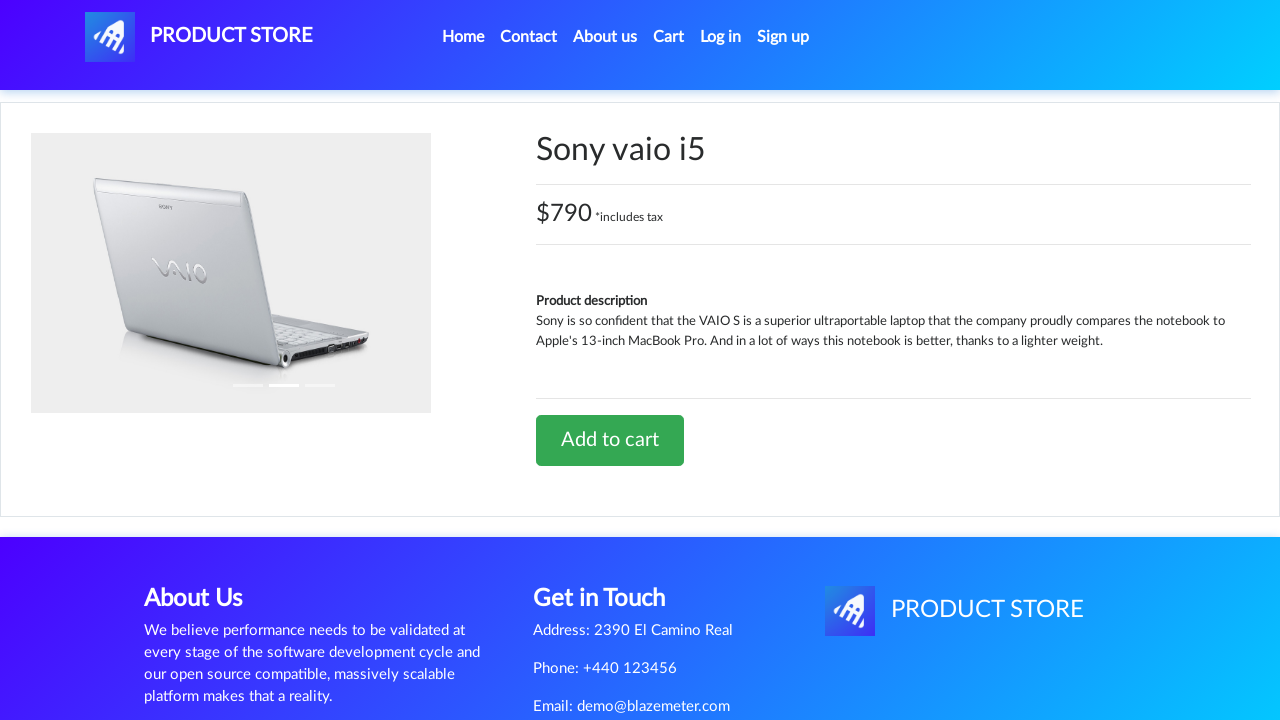

Clicked 'Add to cart' for Sony vaio i5 at (610, 440) on xpath=//a[text()='Add to cart']
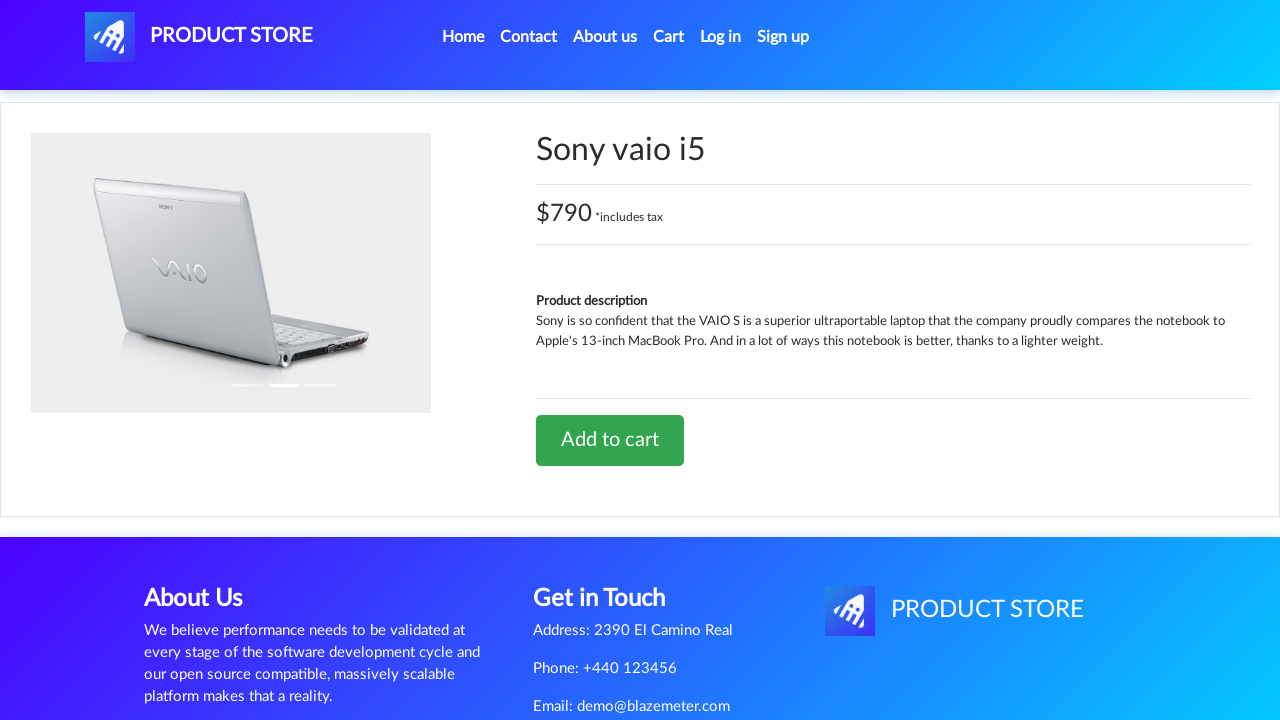

Product added to cart alert accepted
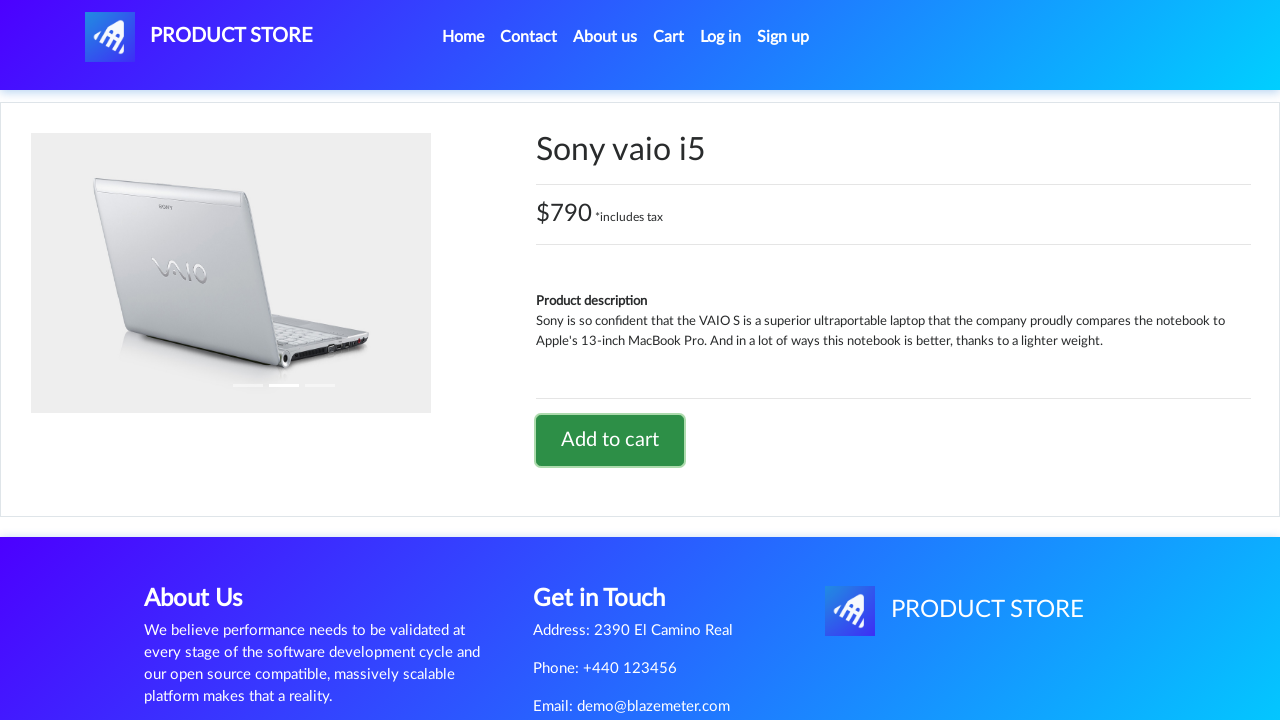

Navigated back to Home at (463, 37) on xpath=//a[@class='nav-link'][contains(text(),'Home')]
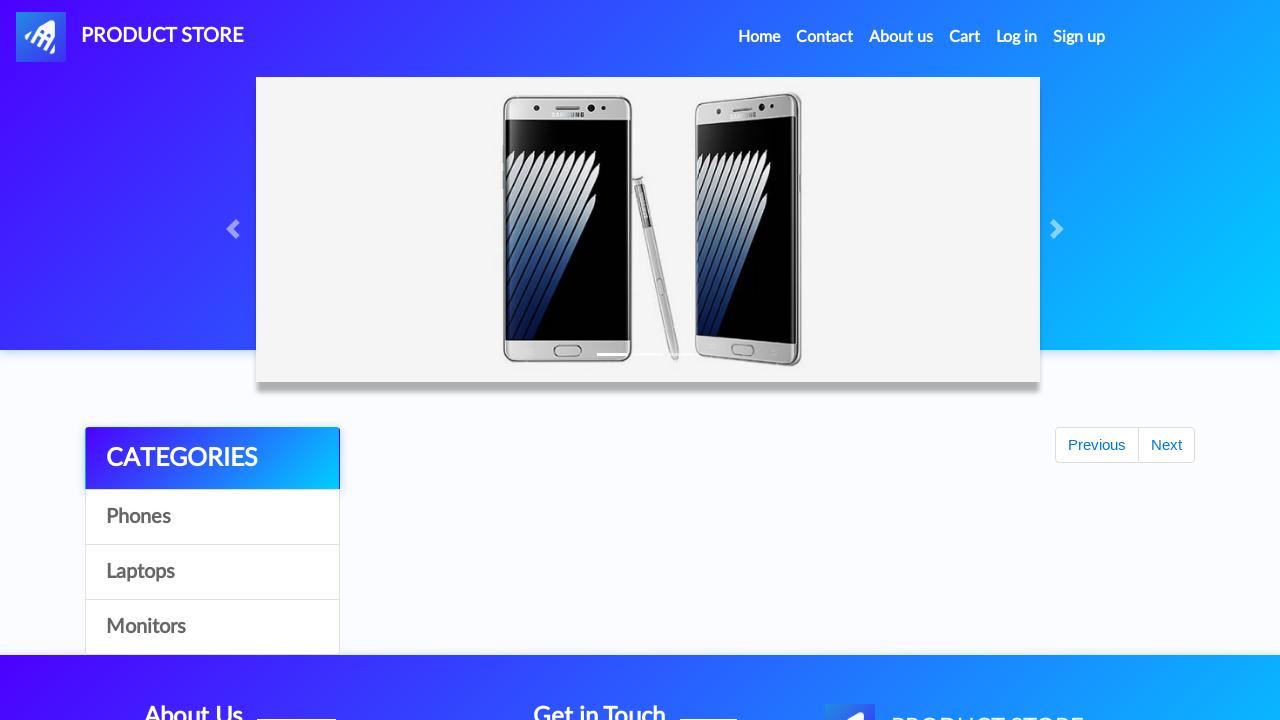

Clicked on Laptops category again at (212, 572) on xpath=//div[@class='list-group']/a[text()='Laptops']
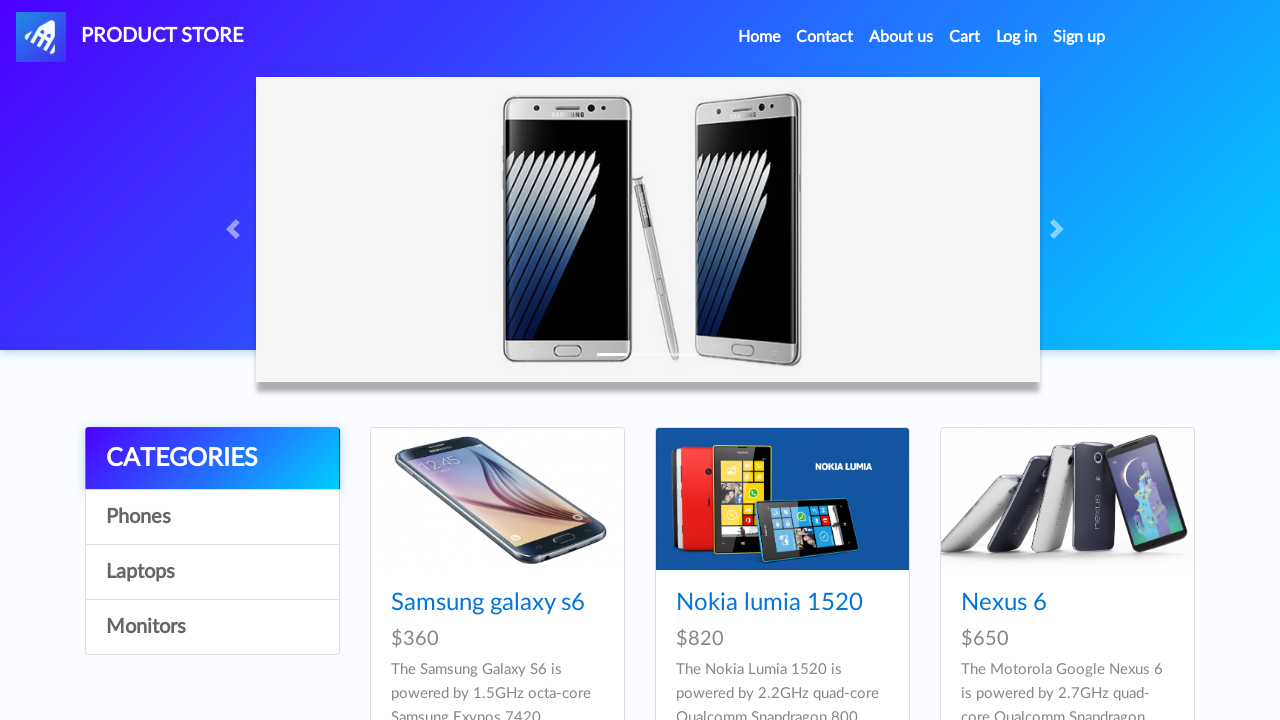

Dell i7 8gb product appeared in catalog
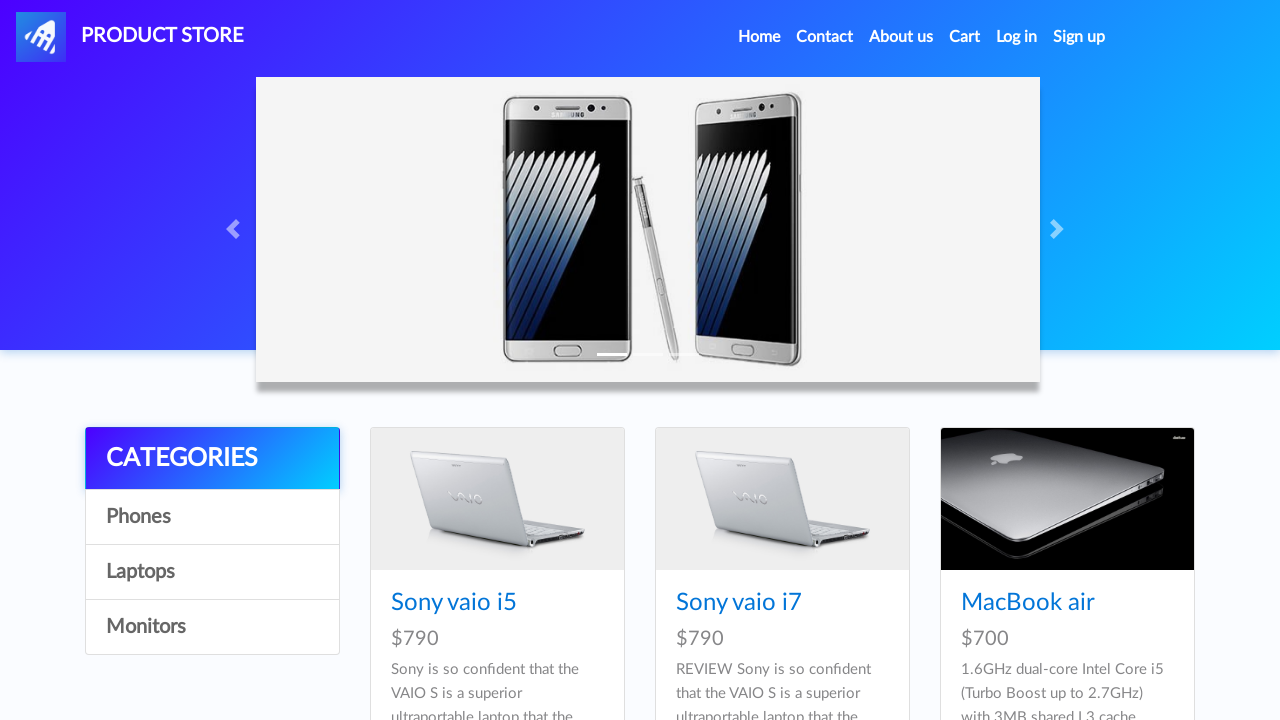

Clicked on Dell i7 8gb product at (448, 361) on xpath=//h4[@class='card-title']/a[text()='Dell i7 8gb']
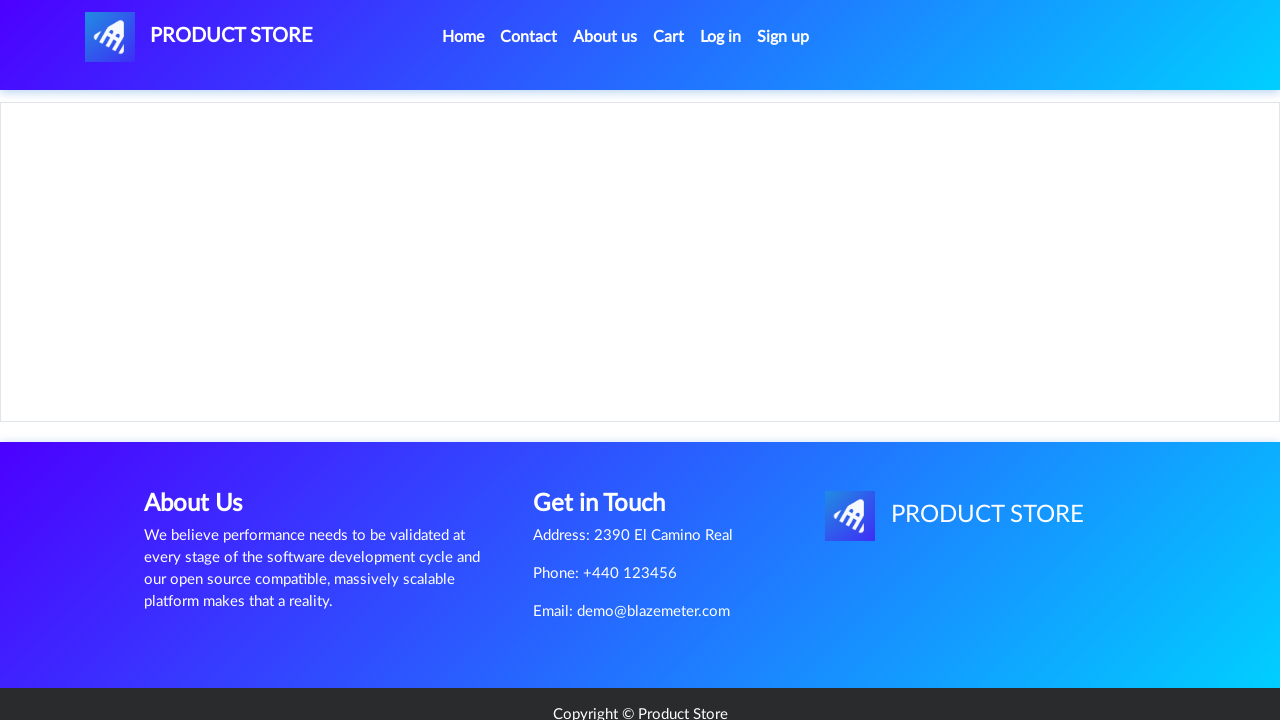

Dell i7 8gb product page loaded
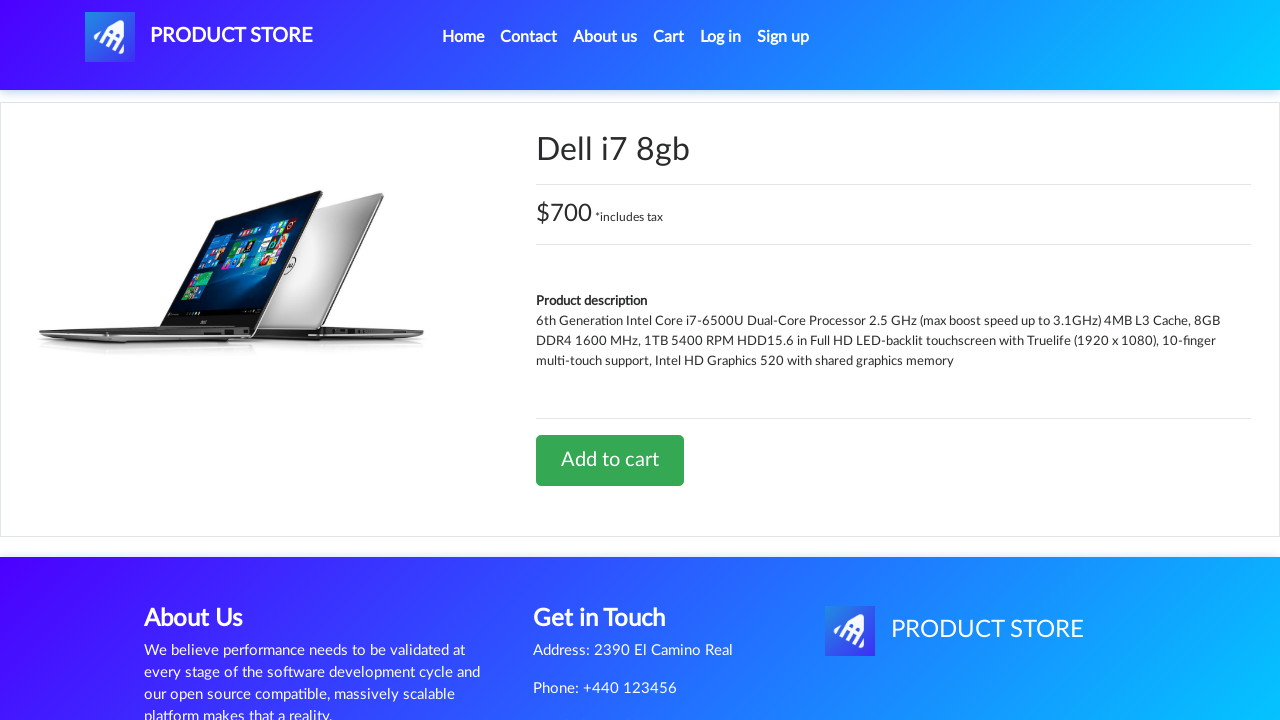

Clicked 'Add to cart' for Dell i7 8gb at (610, 460) on xpath=//a[text()='Add to cart']
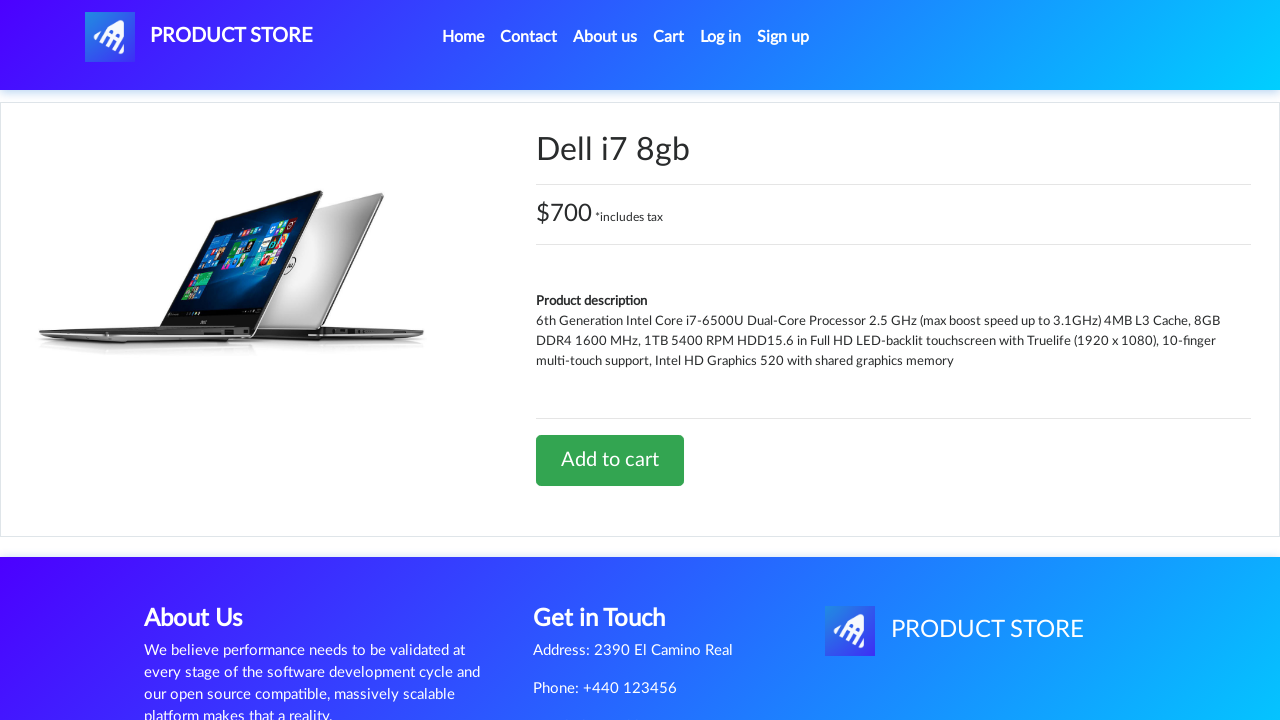

Product added to cart alert accepted
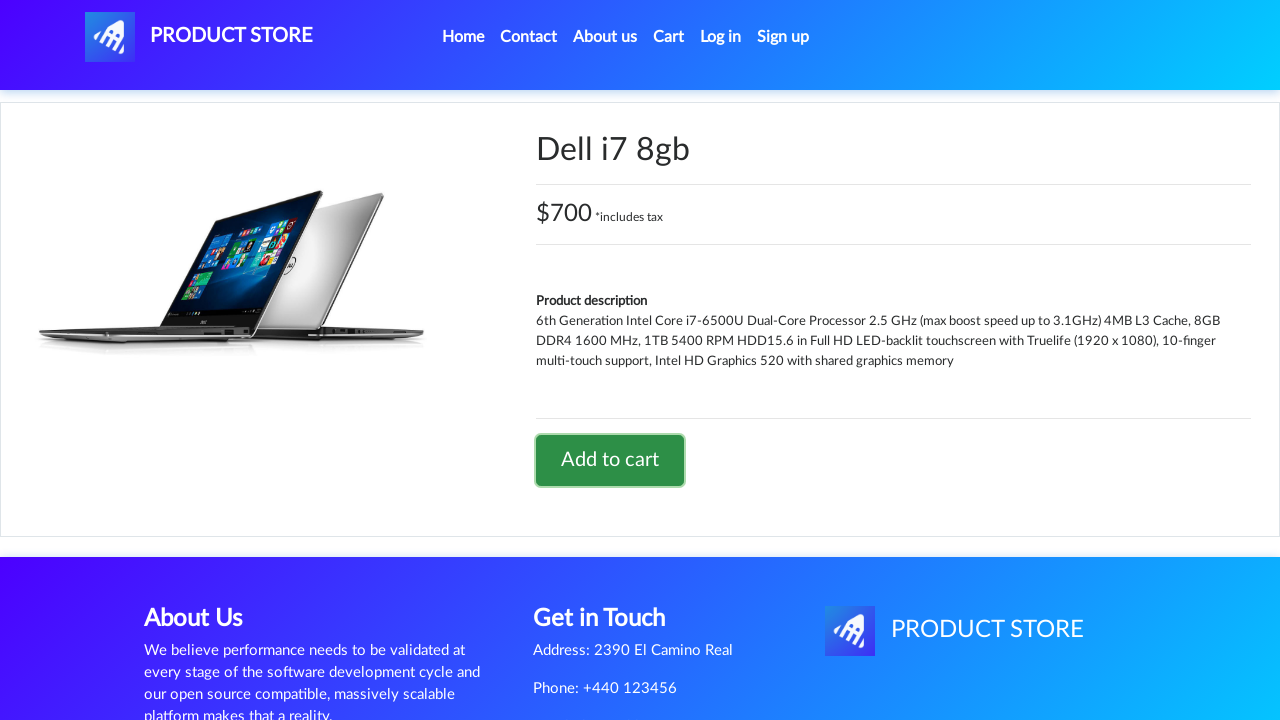

Navigated to shopping cart at (669, 37) on #cartur
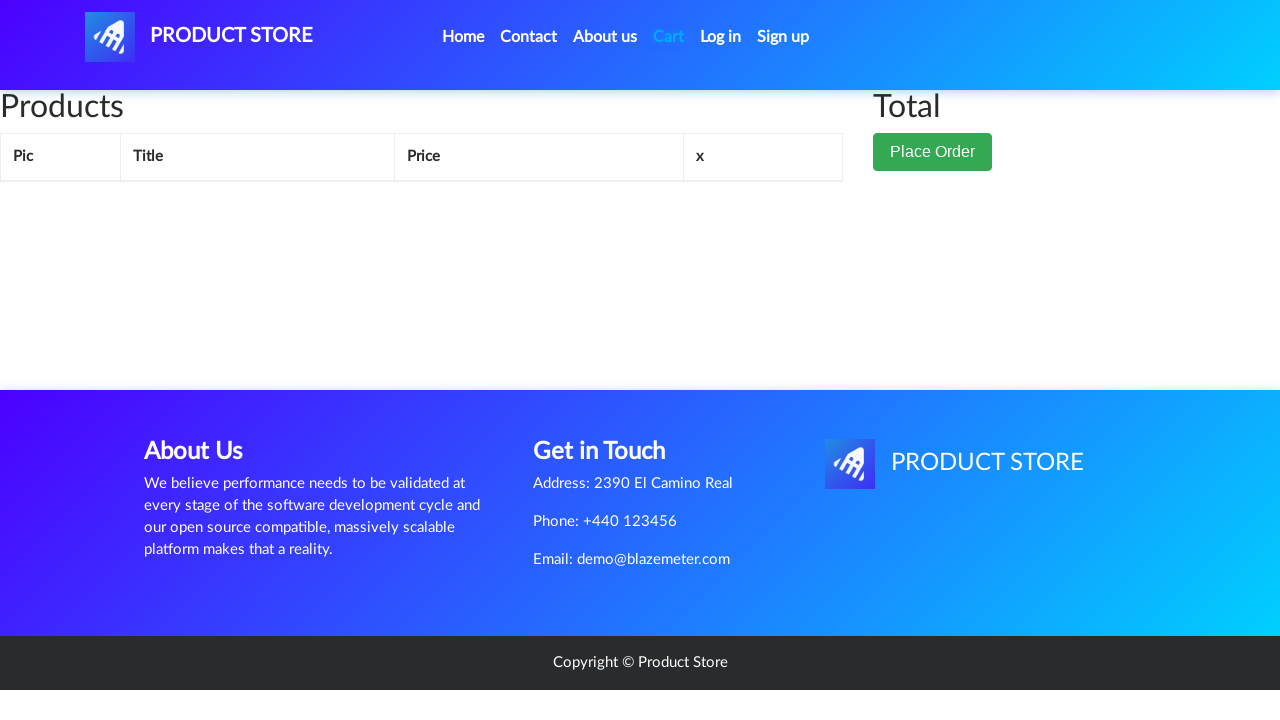

Delete button for Dell i7 8gb appeared in cart
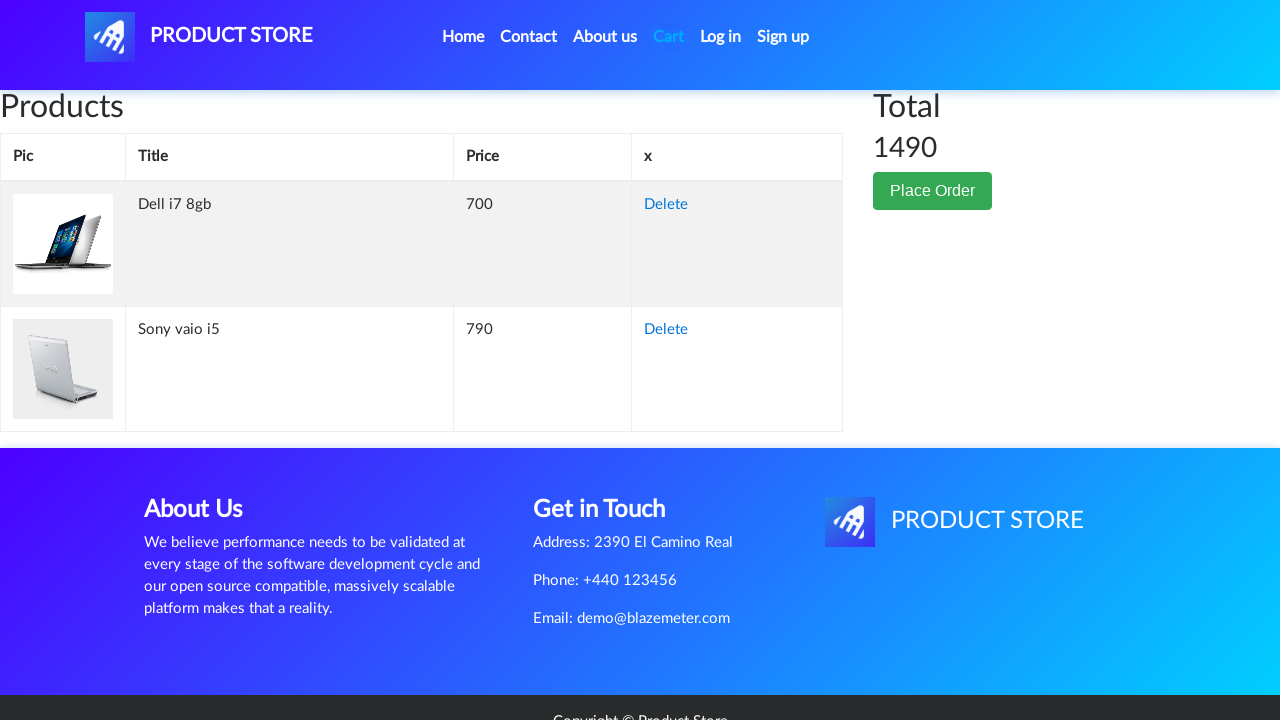

Clicked delete button to remove Dell i7 8gb from cart at (666, 205) on xpath=//td[text()='Dell i7 8gb']/following-sibling::td/a[text()='Delete']
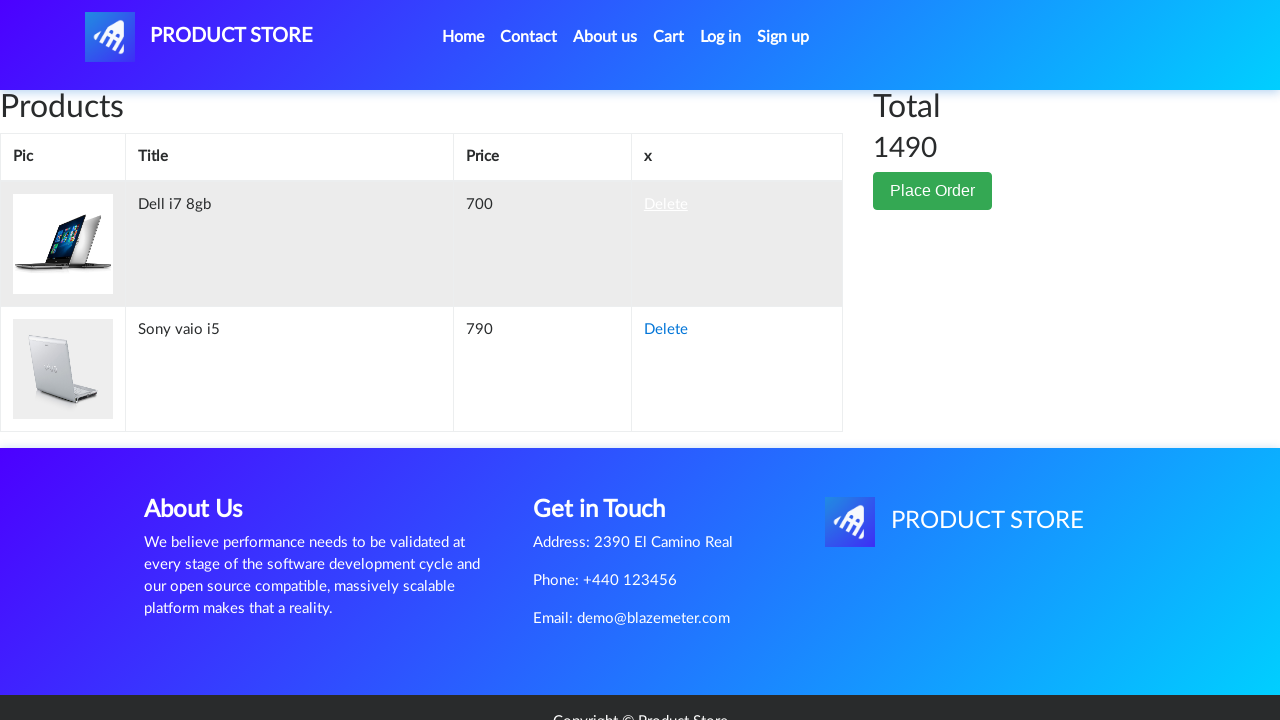

Dell i7 8gb removed from cart
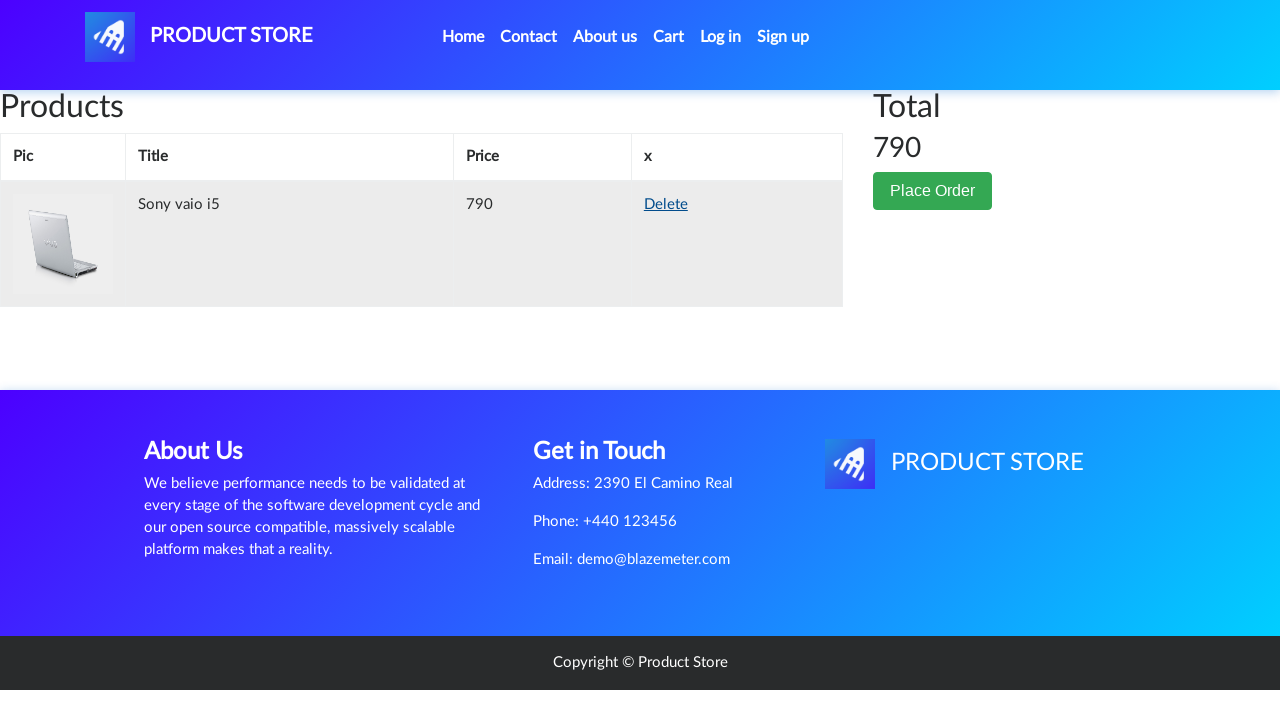

Clicked 'Place Order' button at (933, 191) on xpath=//button[text()='Place Order']
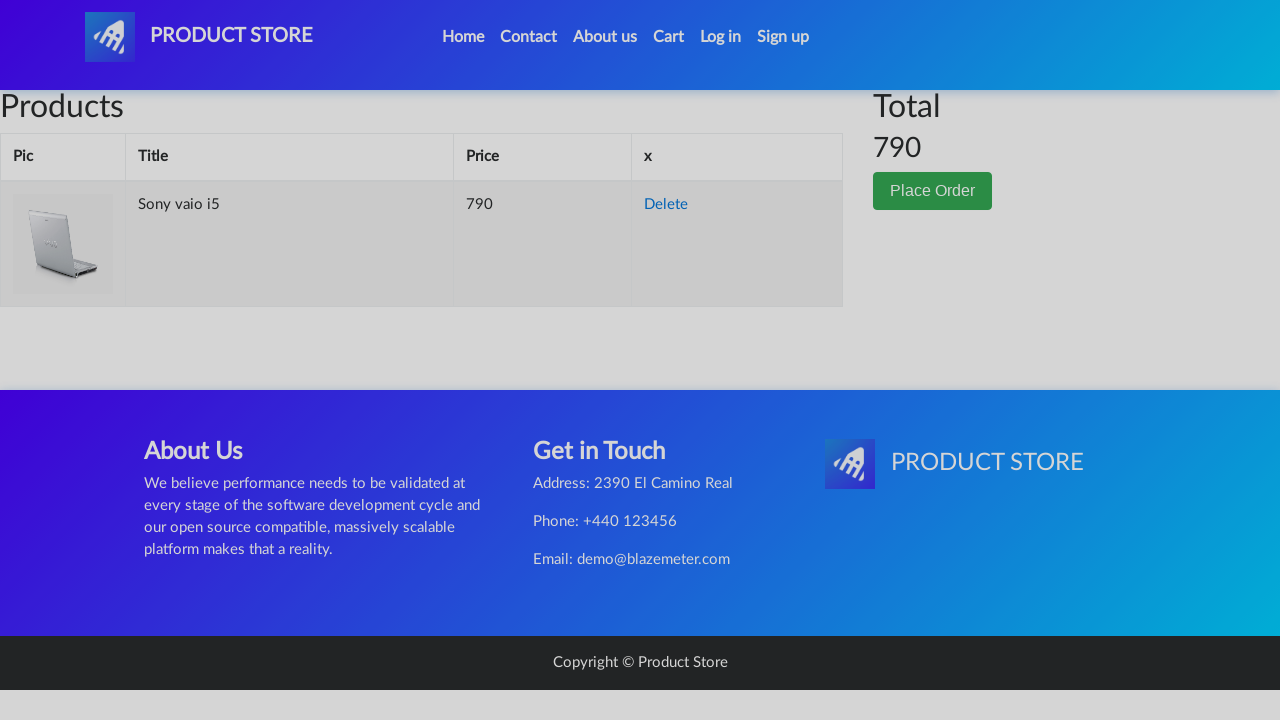

Order form modal appeared
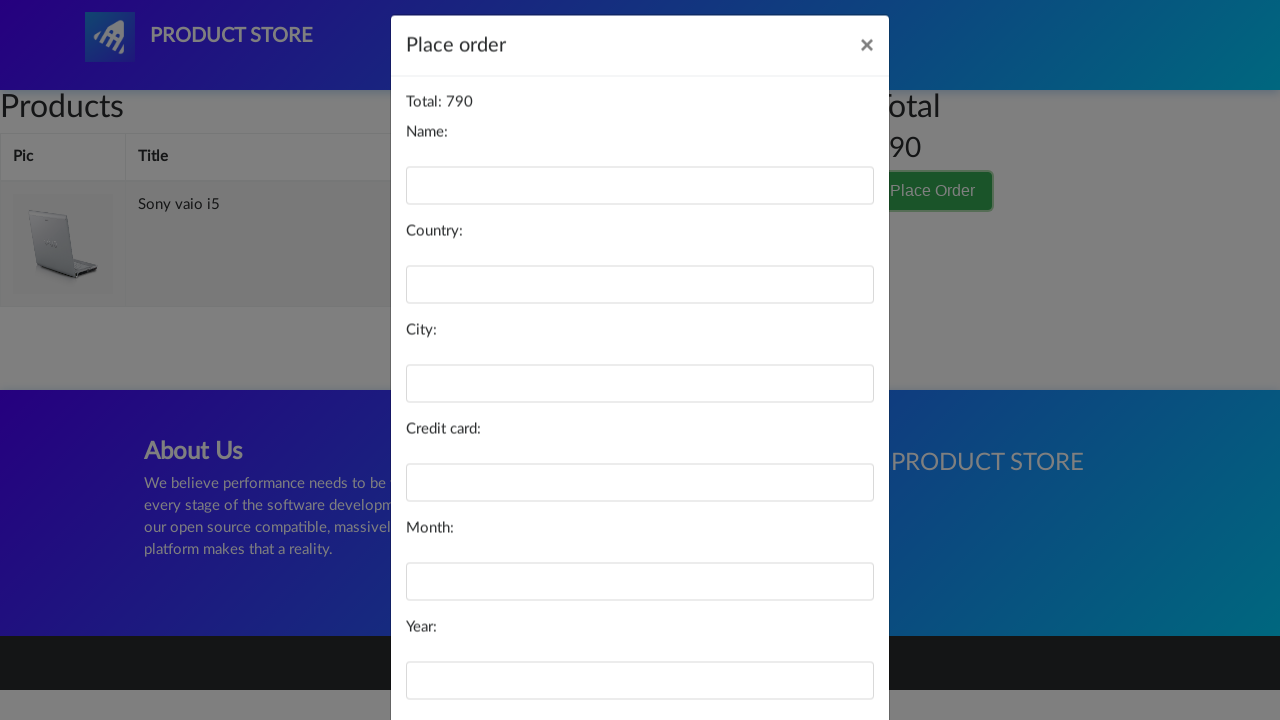

Filled name field with 'TestBuyer' on #name
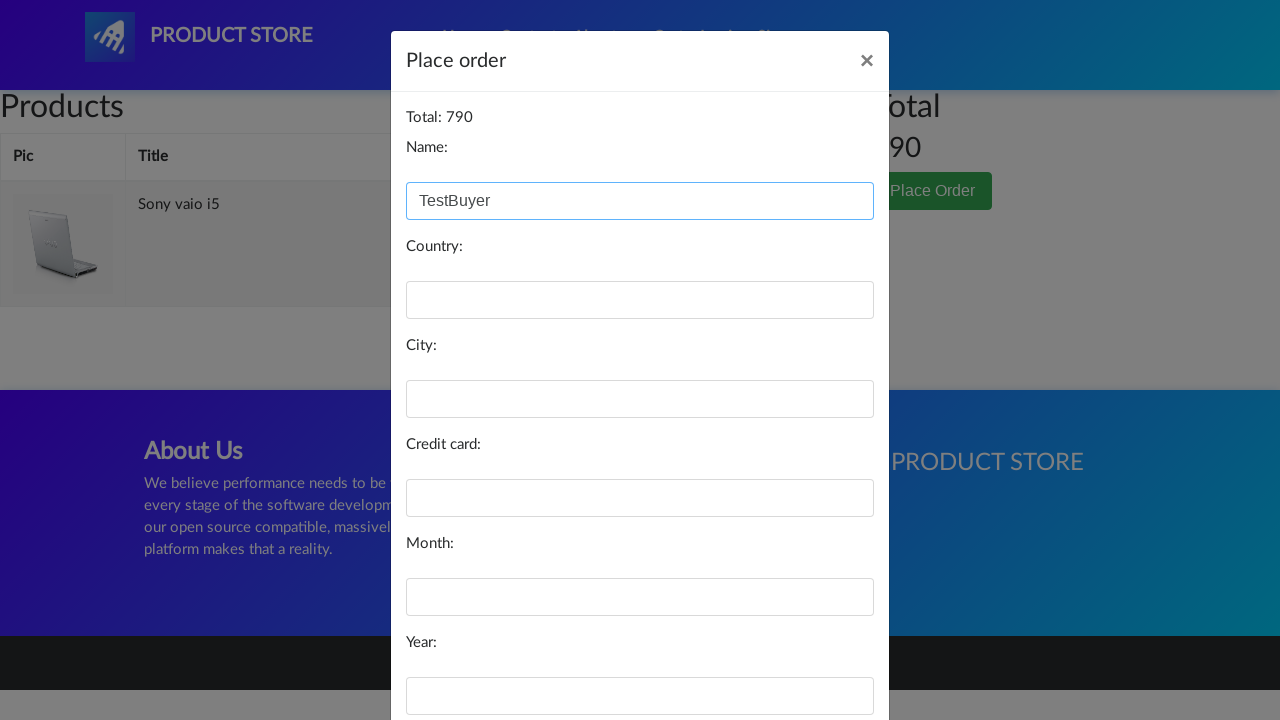

Filled country field with 'Canada' on #country
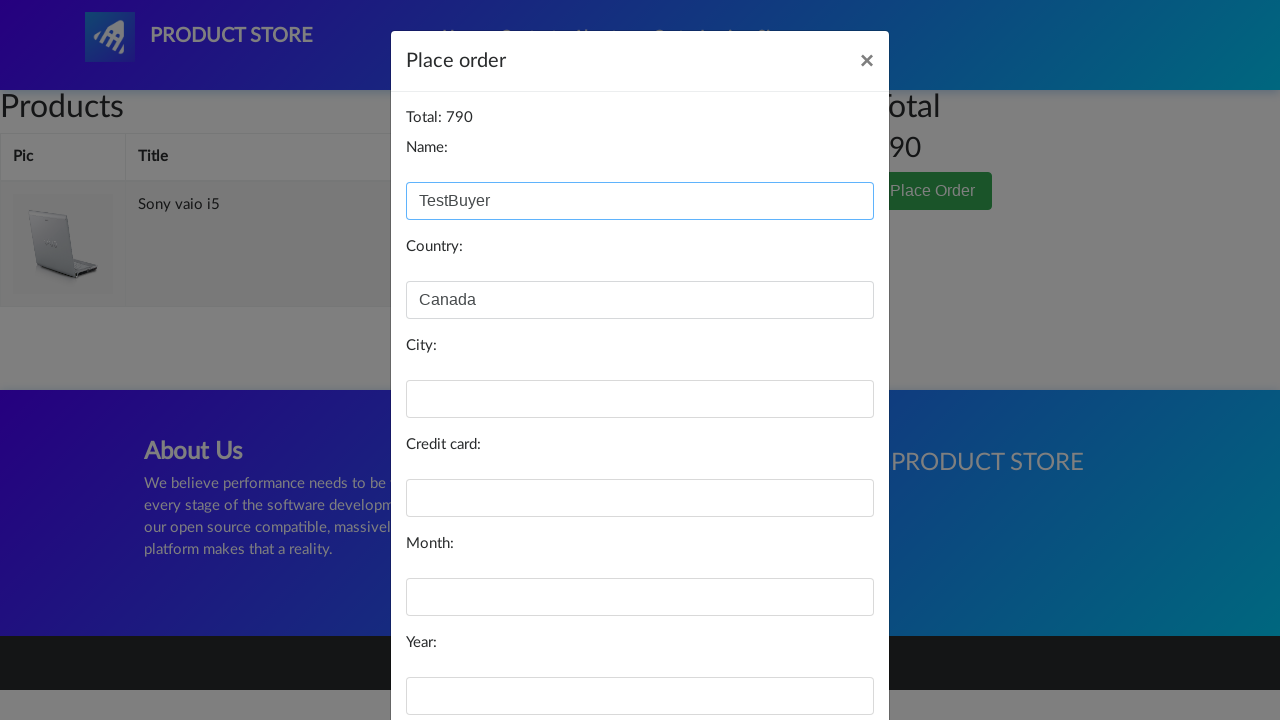

Filled city field with 'Toronto' on #city
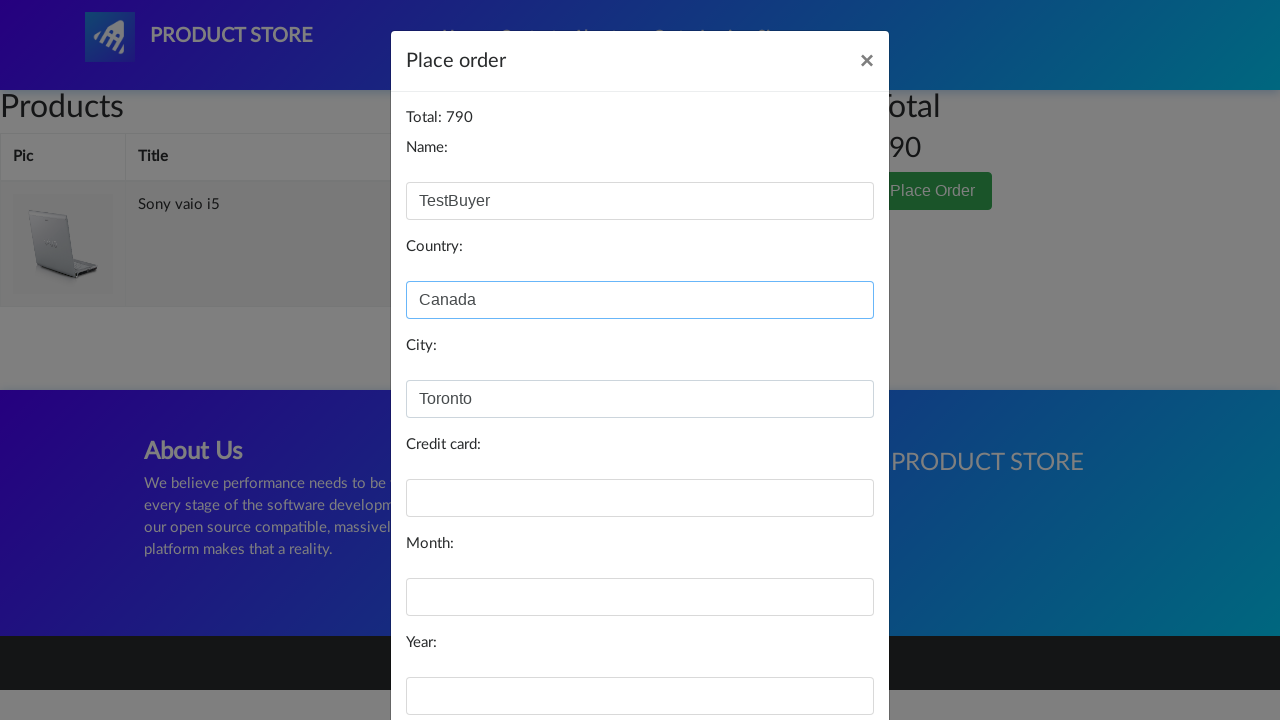

Filled credit card field with test card number on #card
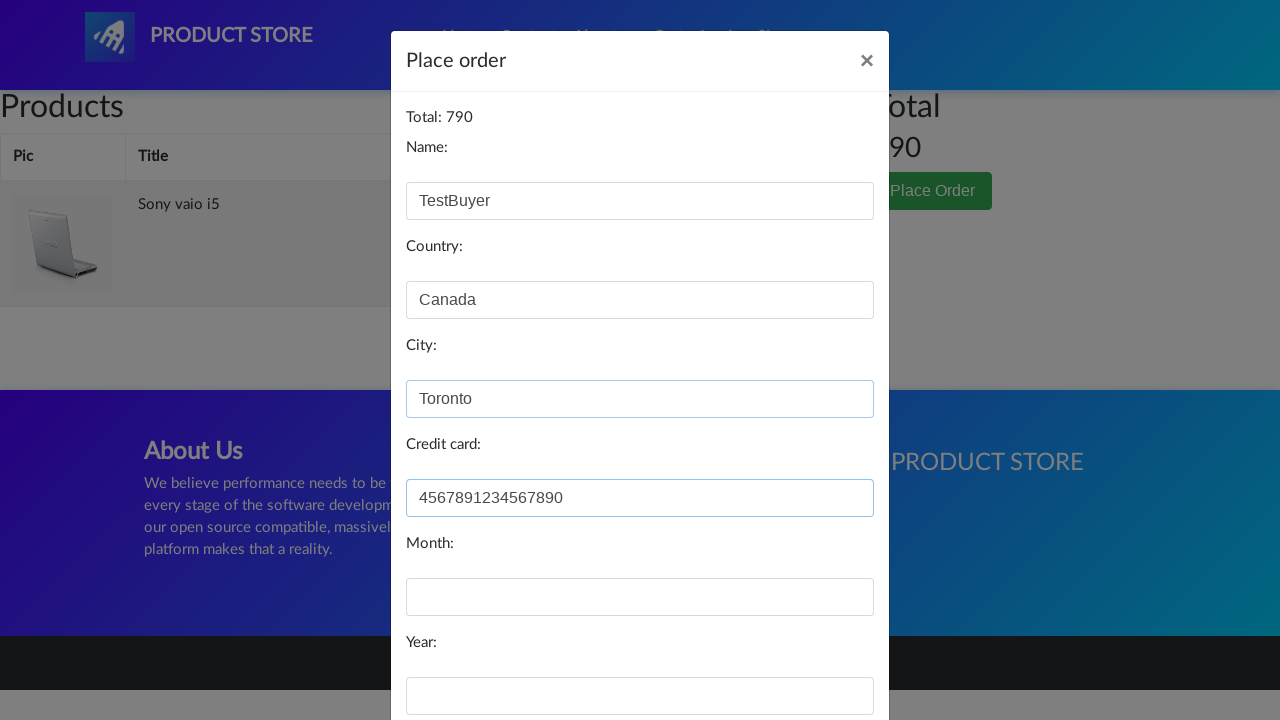

Filled month field with 'October' on #month
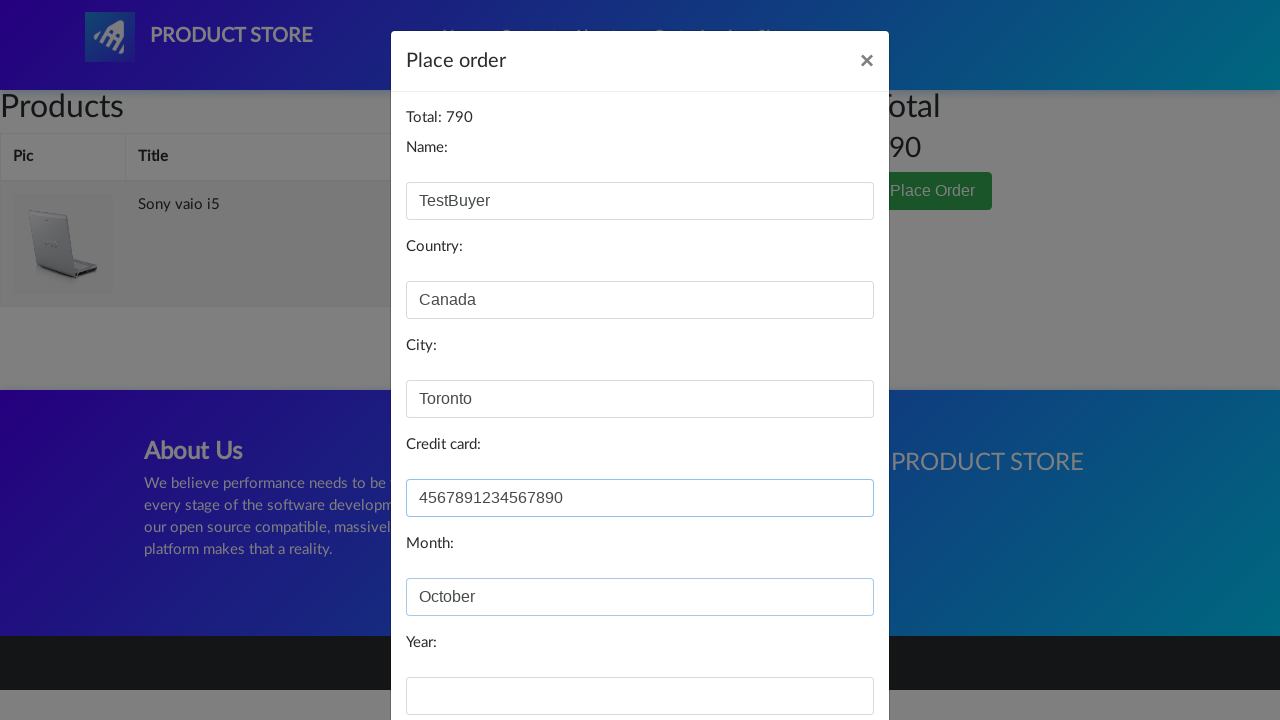

Filled year field with '2025' on #year
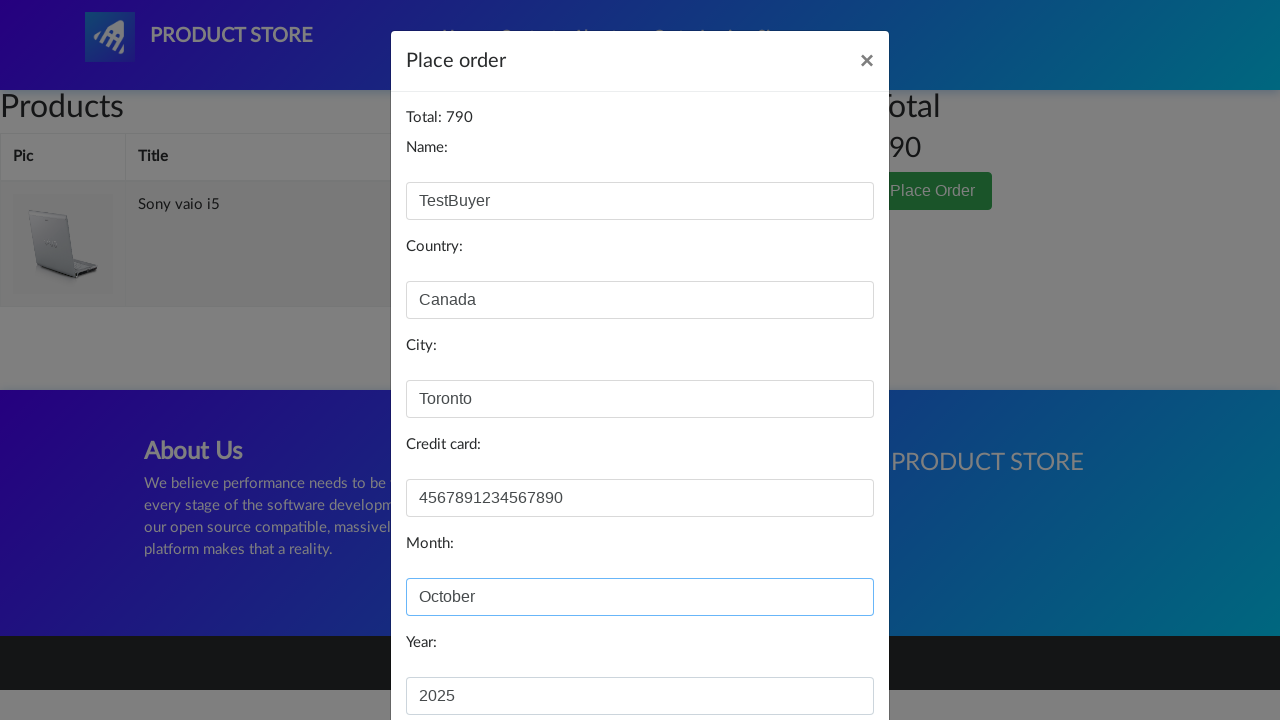

Clicked 'Purchase' button to submit order at (823, 655) on xpath=//button[text()='Purchase']
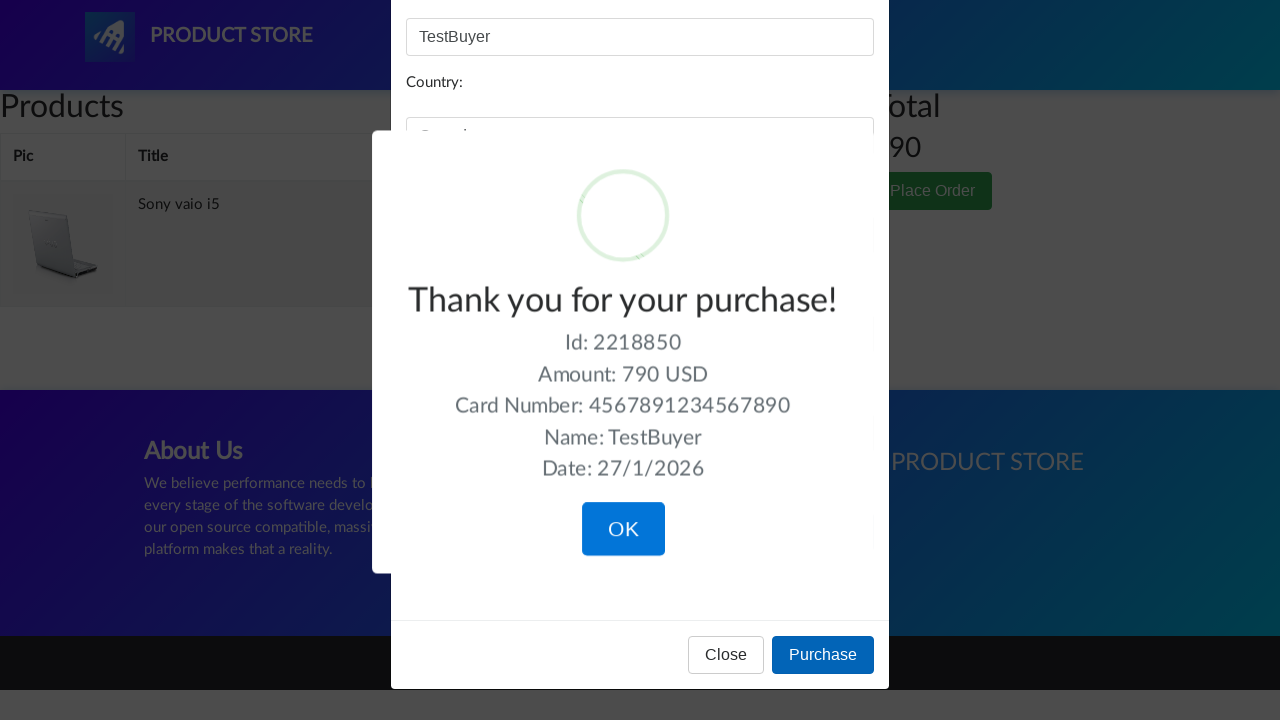

Order confirmation dialog appeared
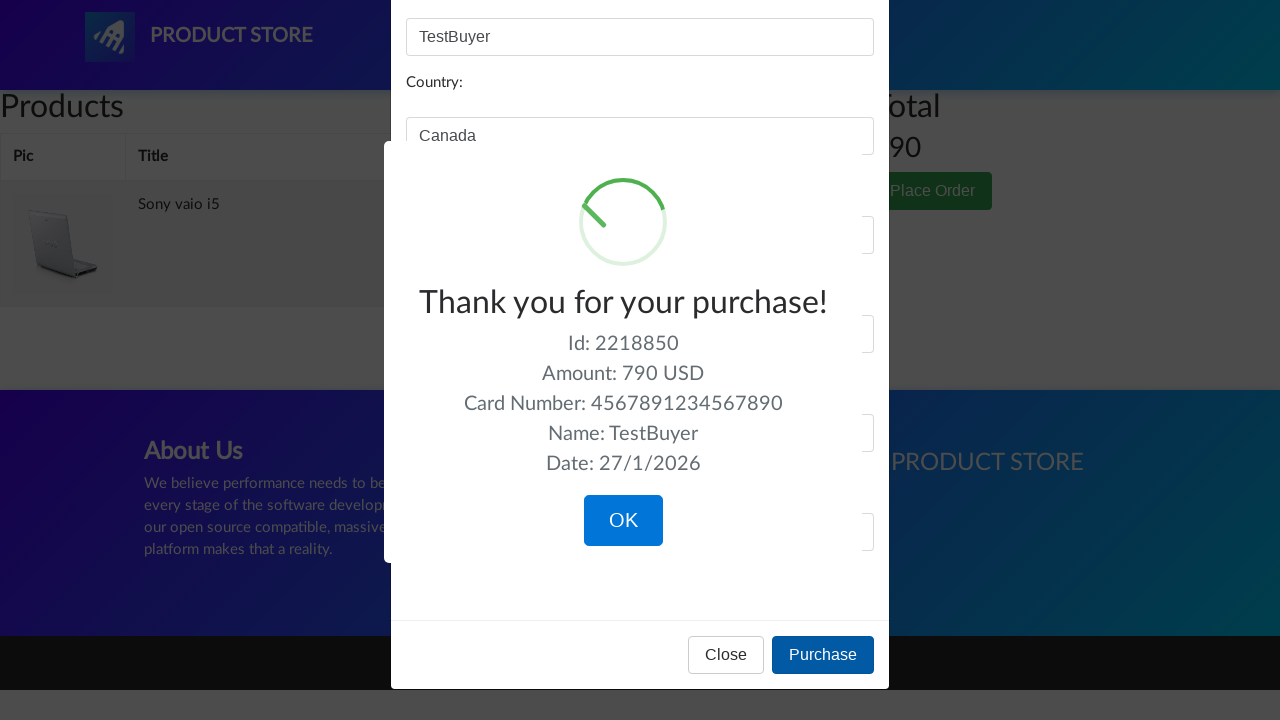

Clicked OK button to confirm order placement at (623, 521) on xpath=//button[text()='OK']
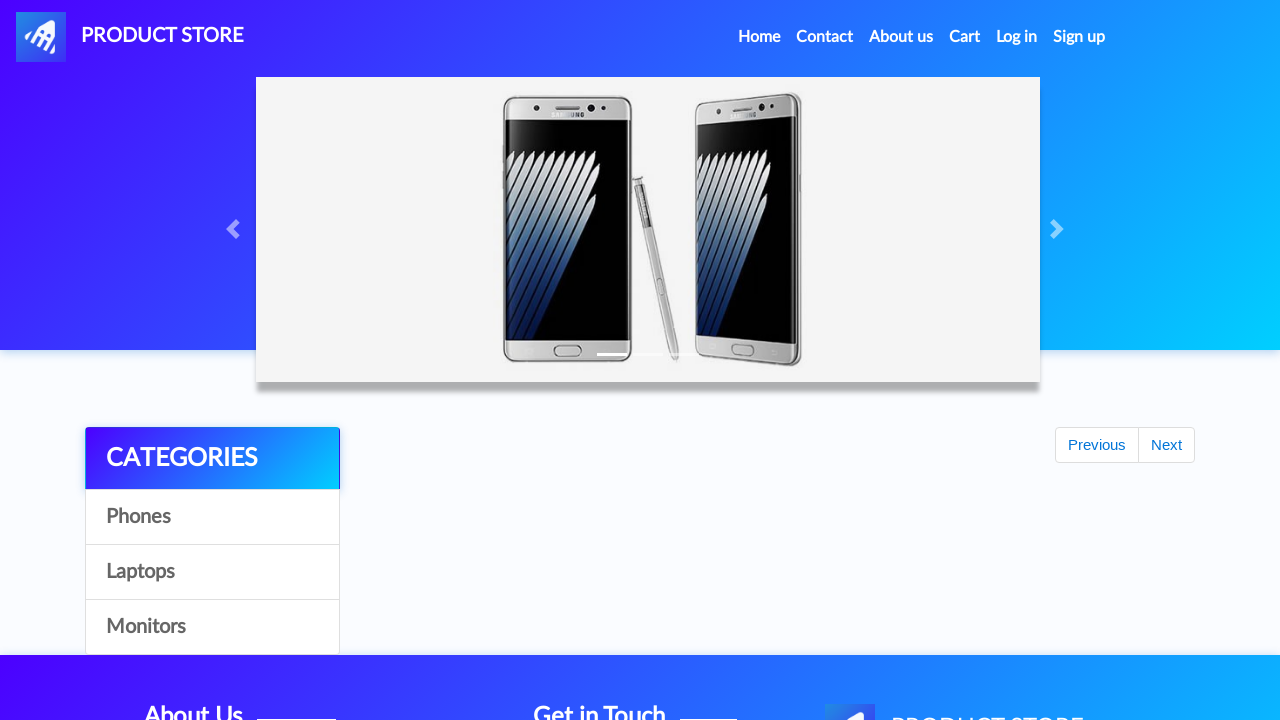

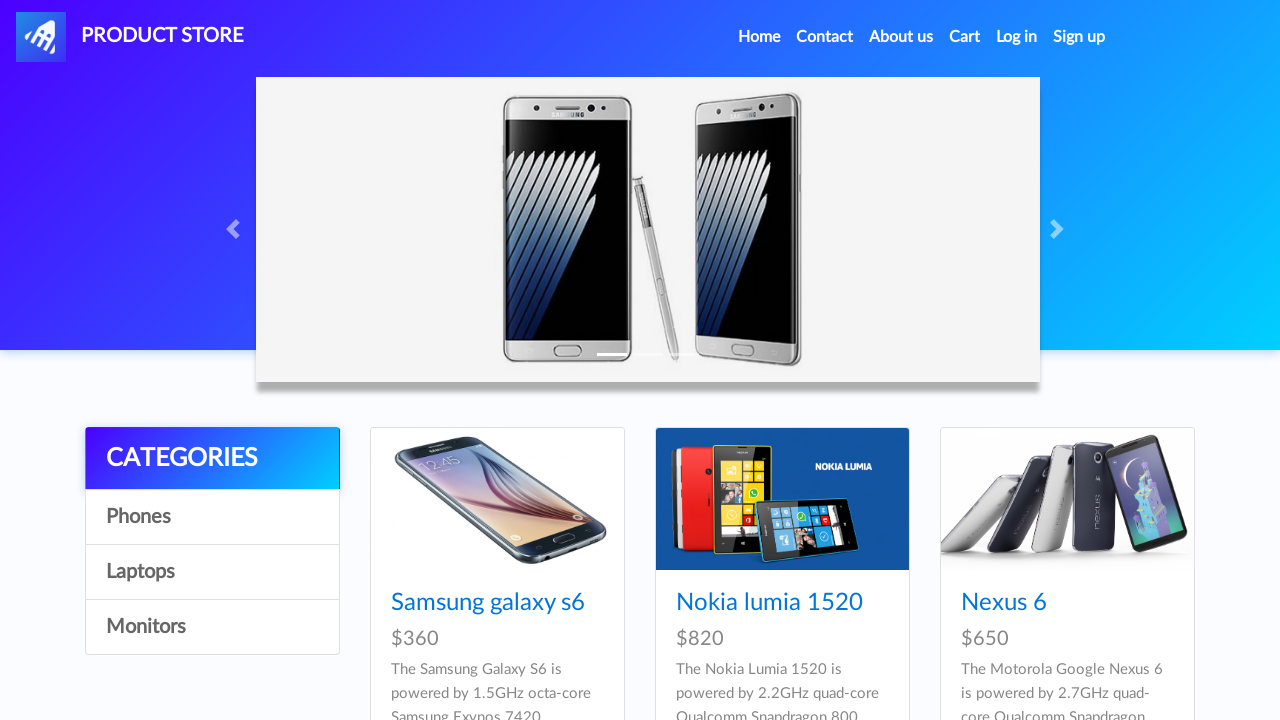